Tests drag and drop functionality by dragging a draggable element and dropping it onto a droppable target on the jQuery UI demo page

Starting URL: https://jqueryui.com/droppable/

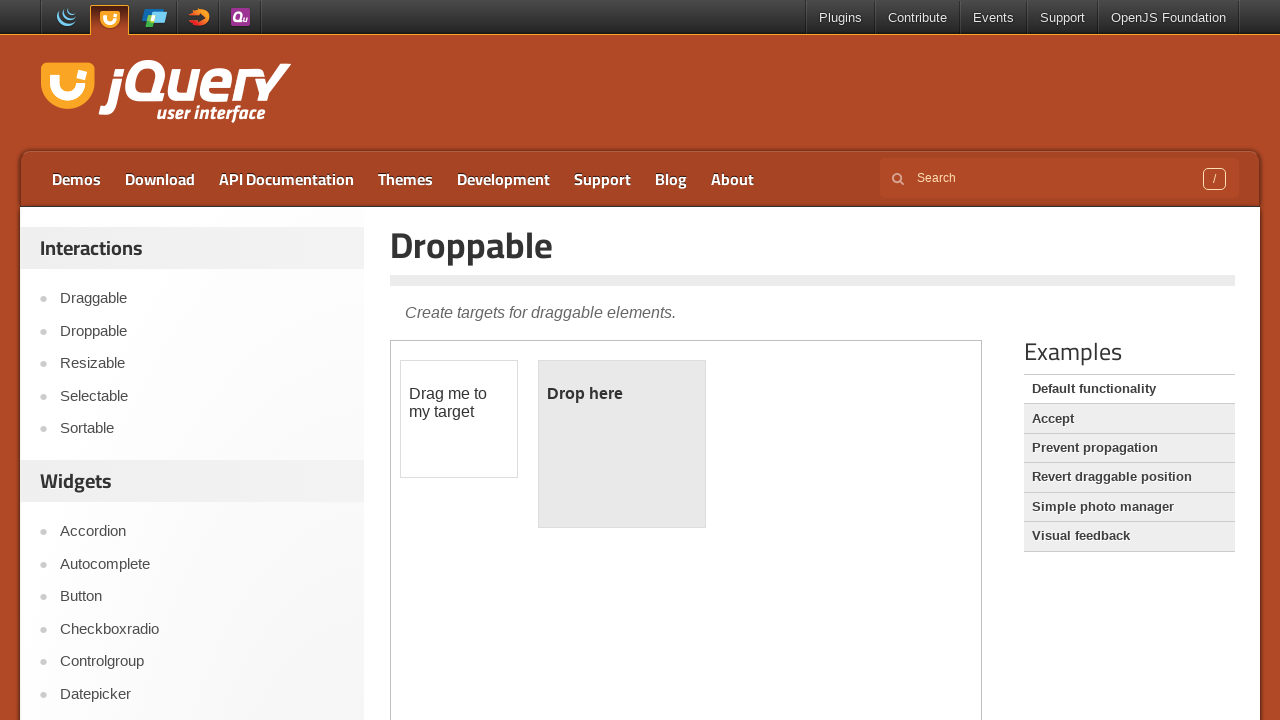

Located the iframe containing the drag and drop demo
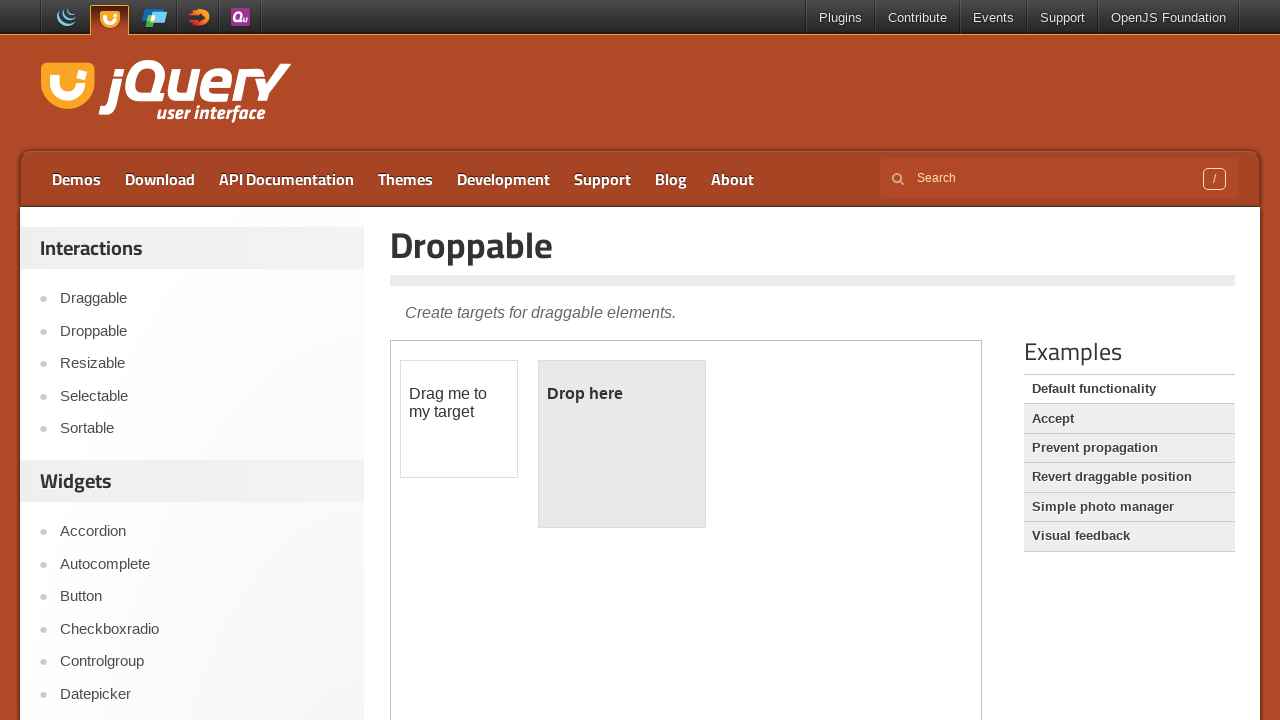

Draggable element is visible and ready
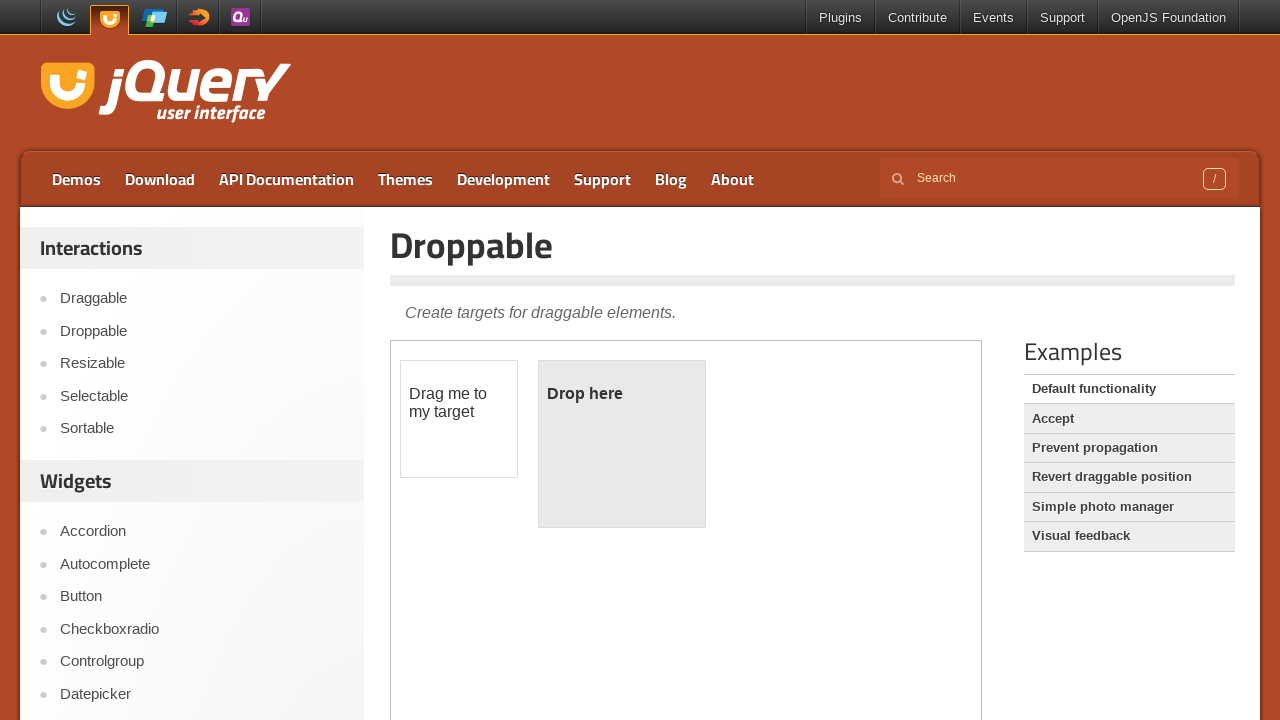

Located the draggable source element
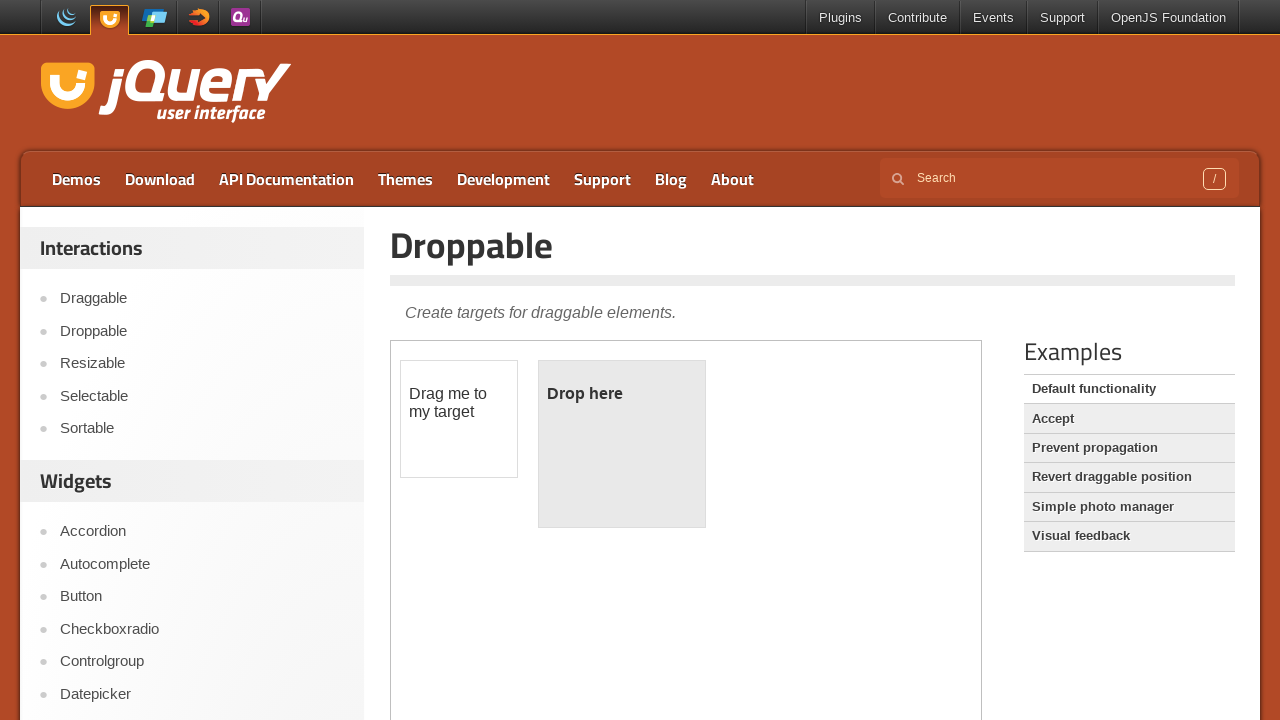

Located the droppable target element
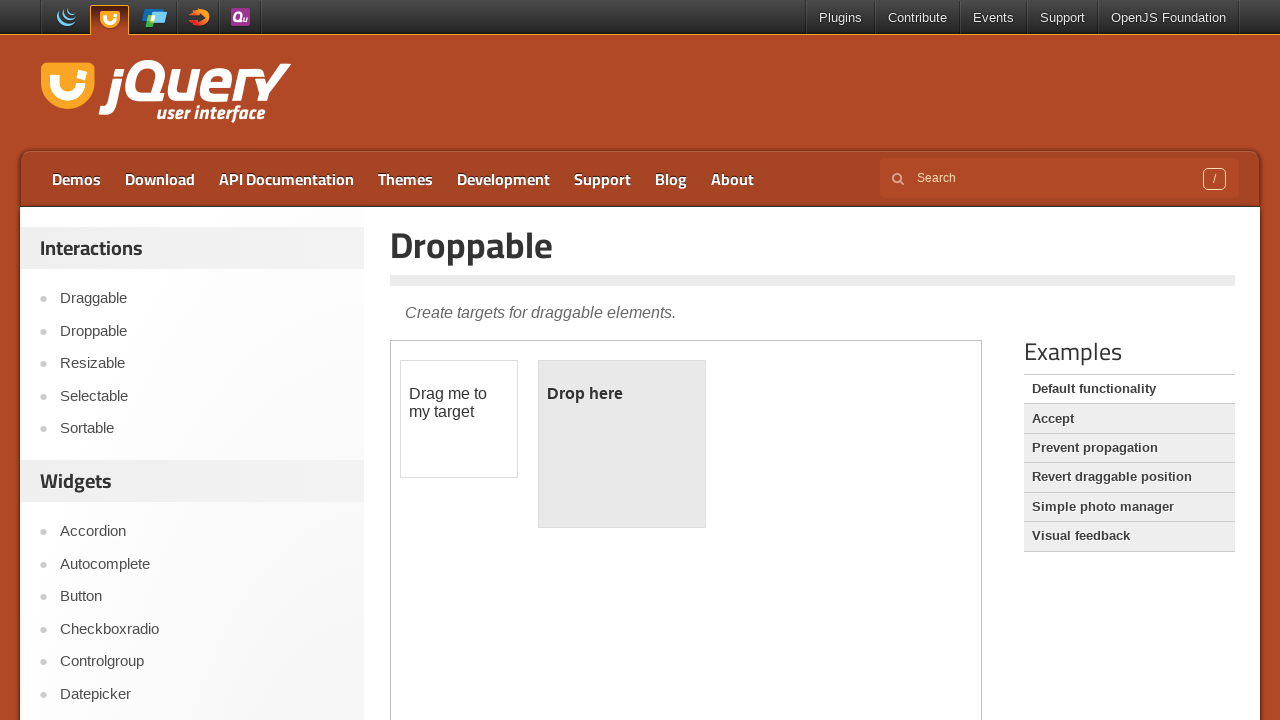

Dragged the draggable element onto the droppable target at (622, 444)
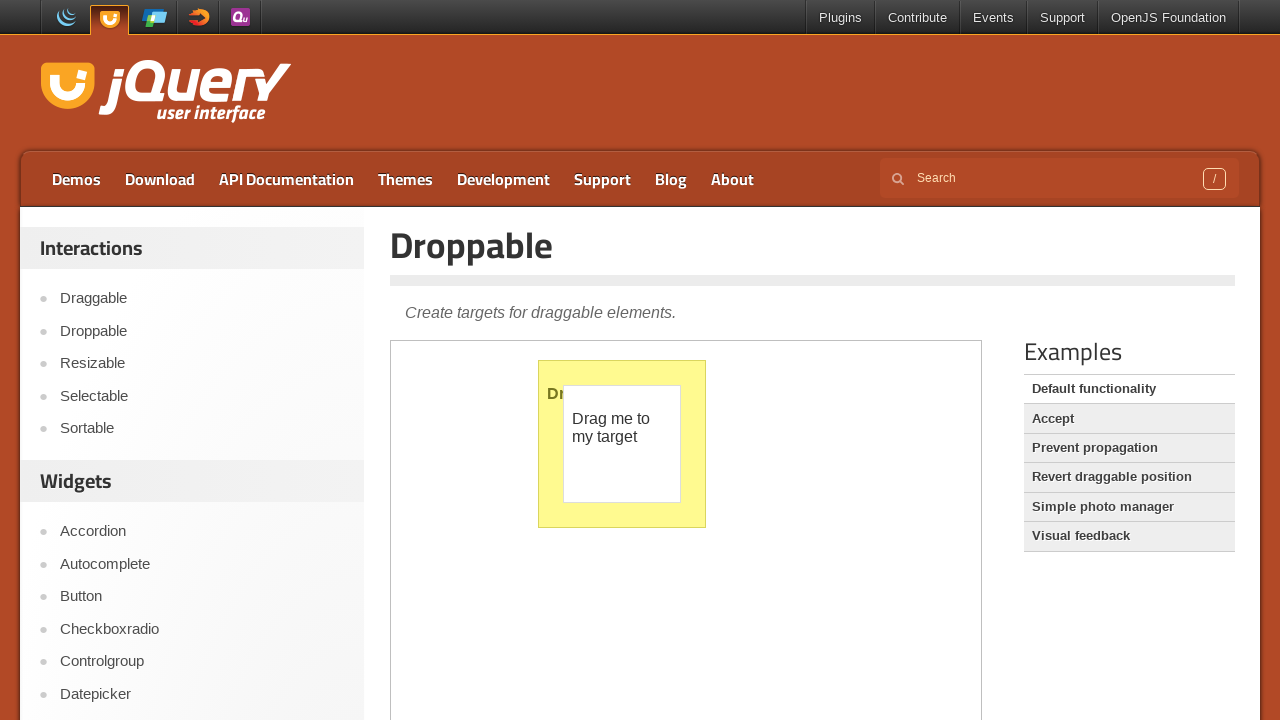

Verified the drop operation completed successfully
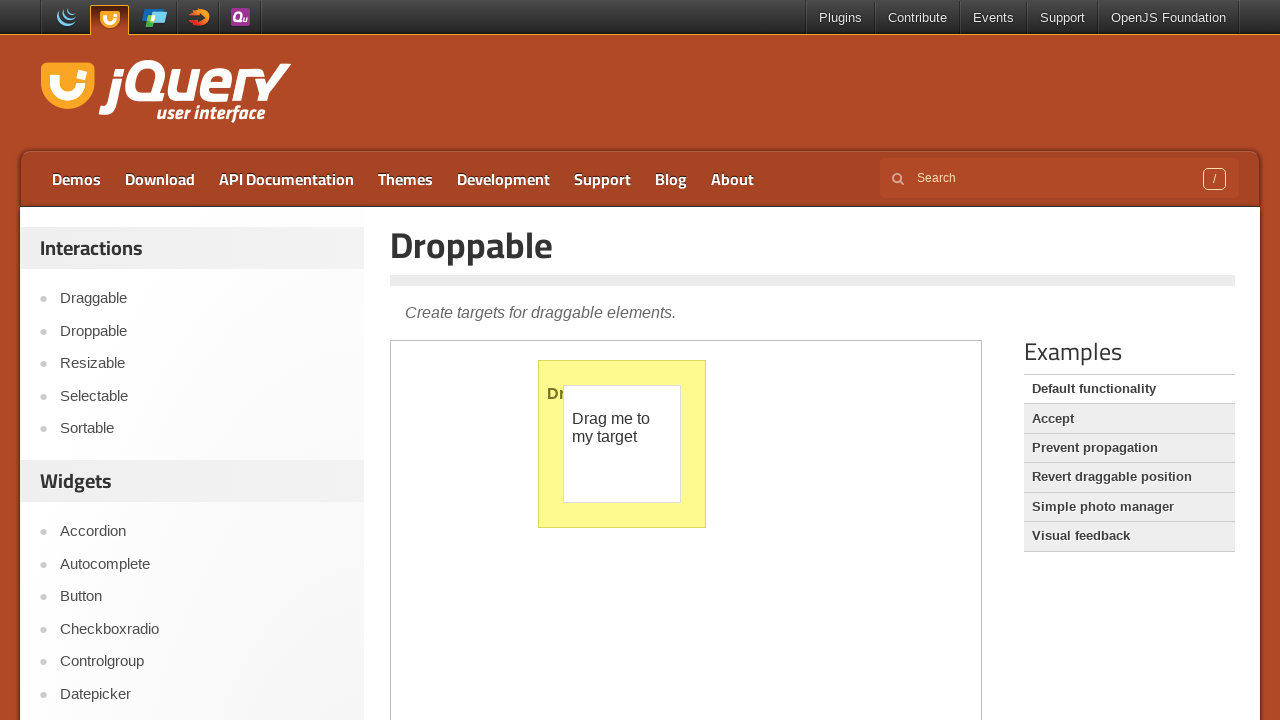

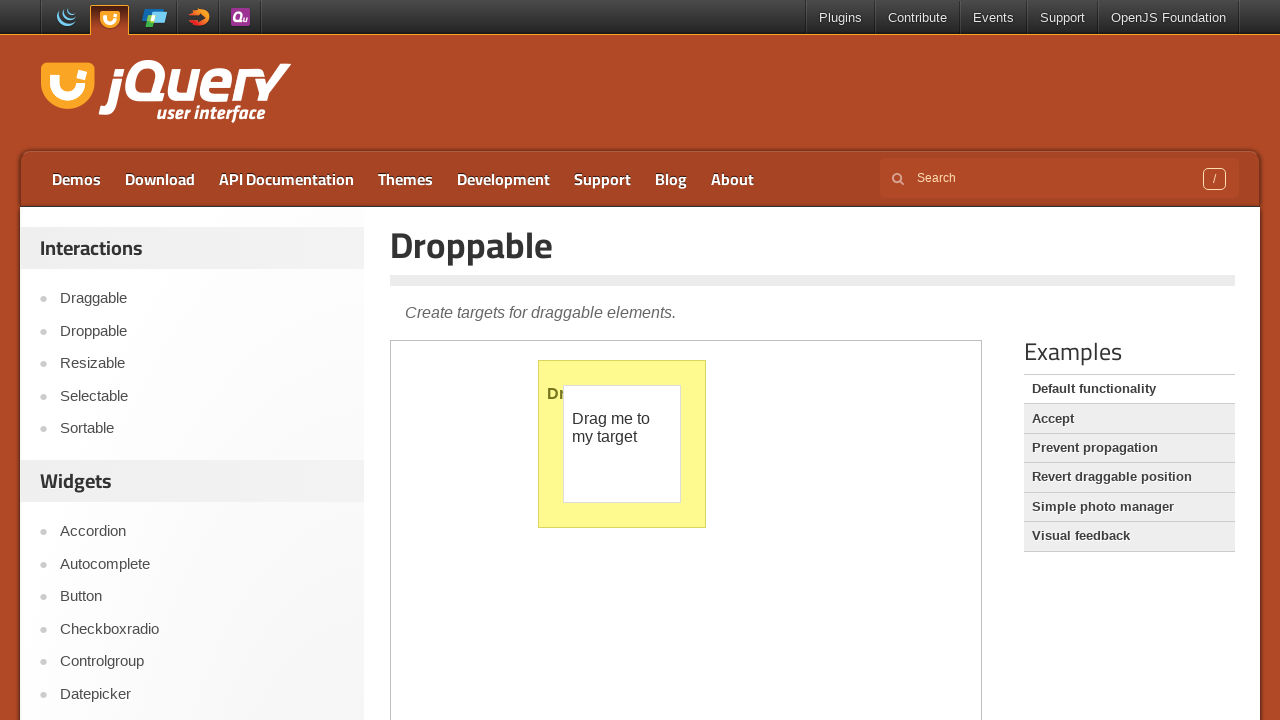